Opens the DemoBlaze e-commerce demo website and waits for the page to load.

Starting URL: https://www.demoblaze.com/

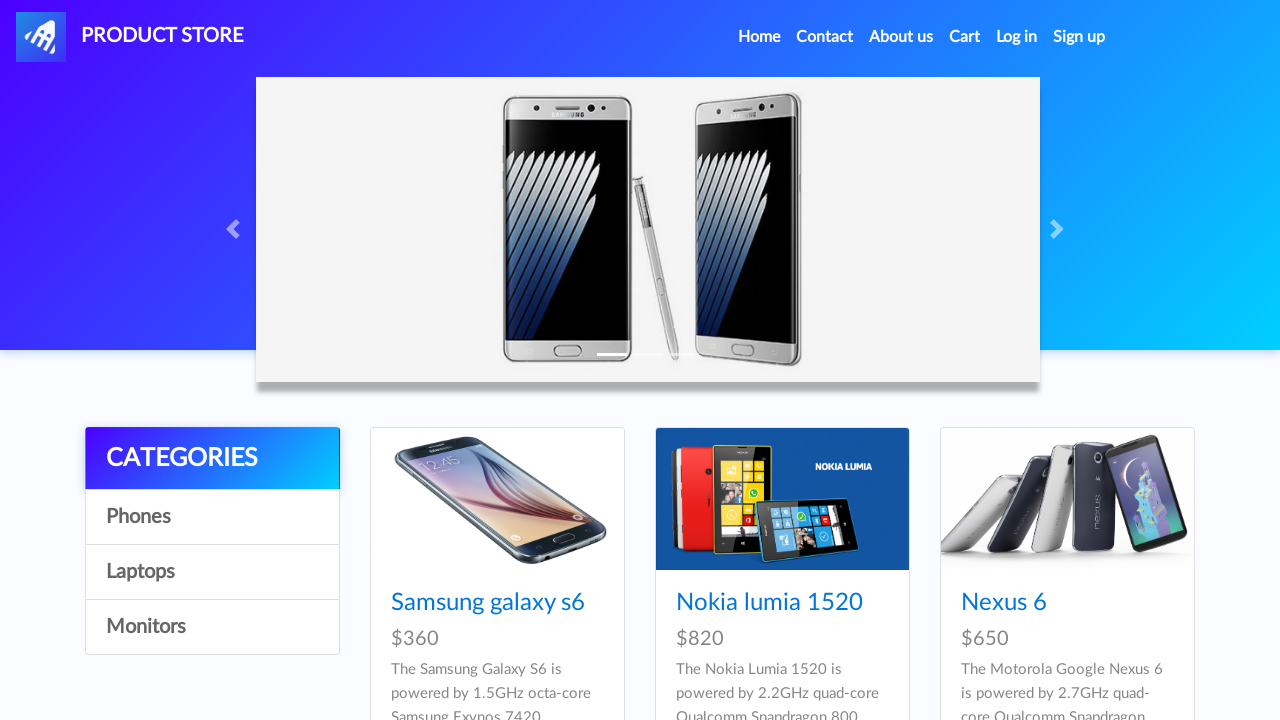

Navbar brand element loaded on DemoBlaze homepage
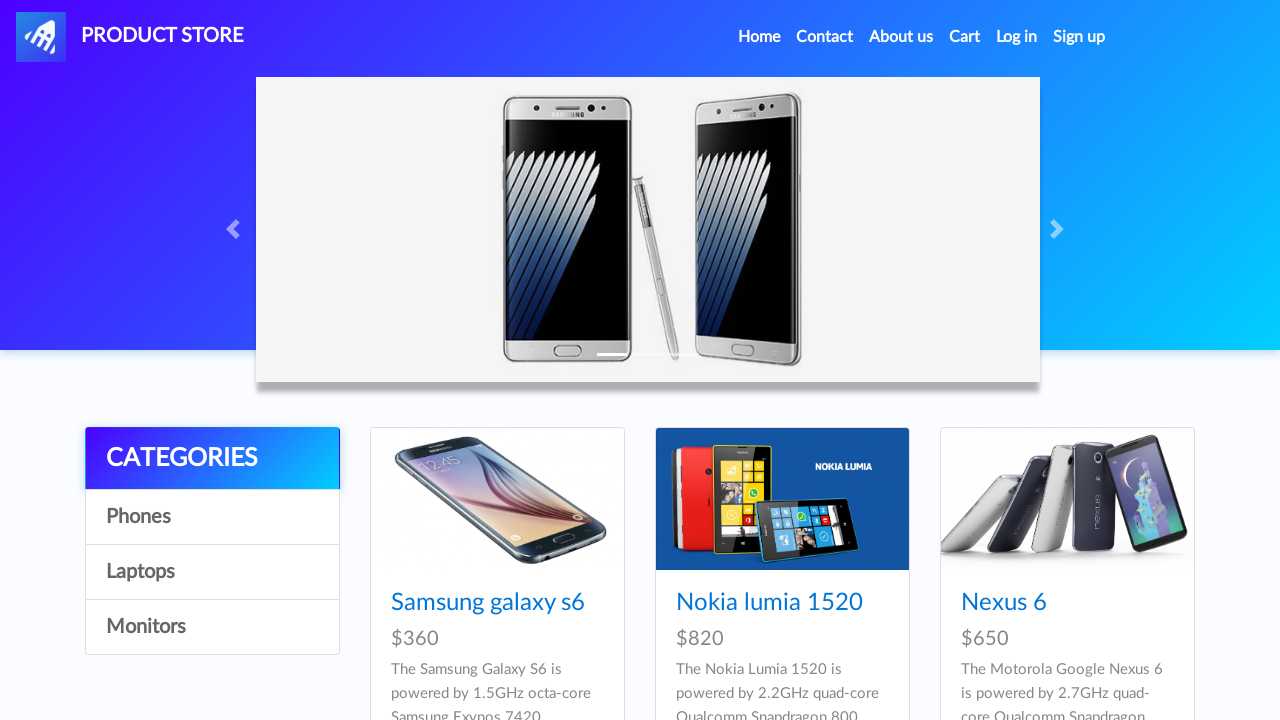

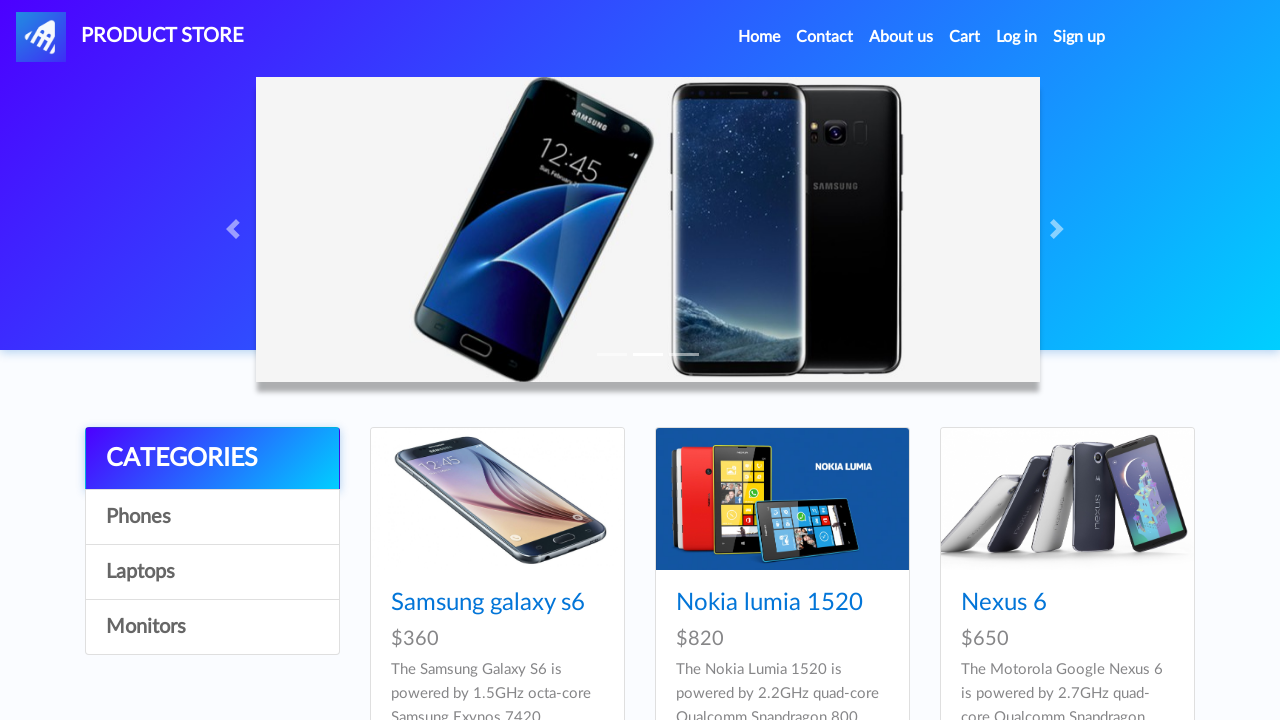